Tests page scrolling functionality by scrolling down, up, right, and left using JavaScript executor

Starting URL: https://dashboards.handmadeinteractive.com/jasonlove/

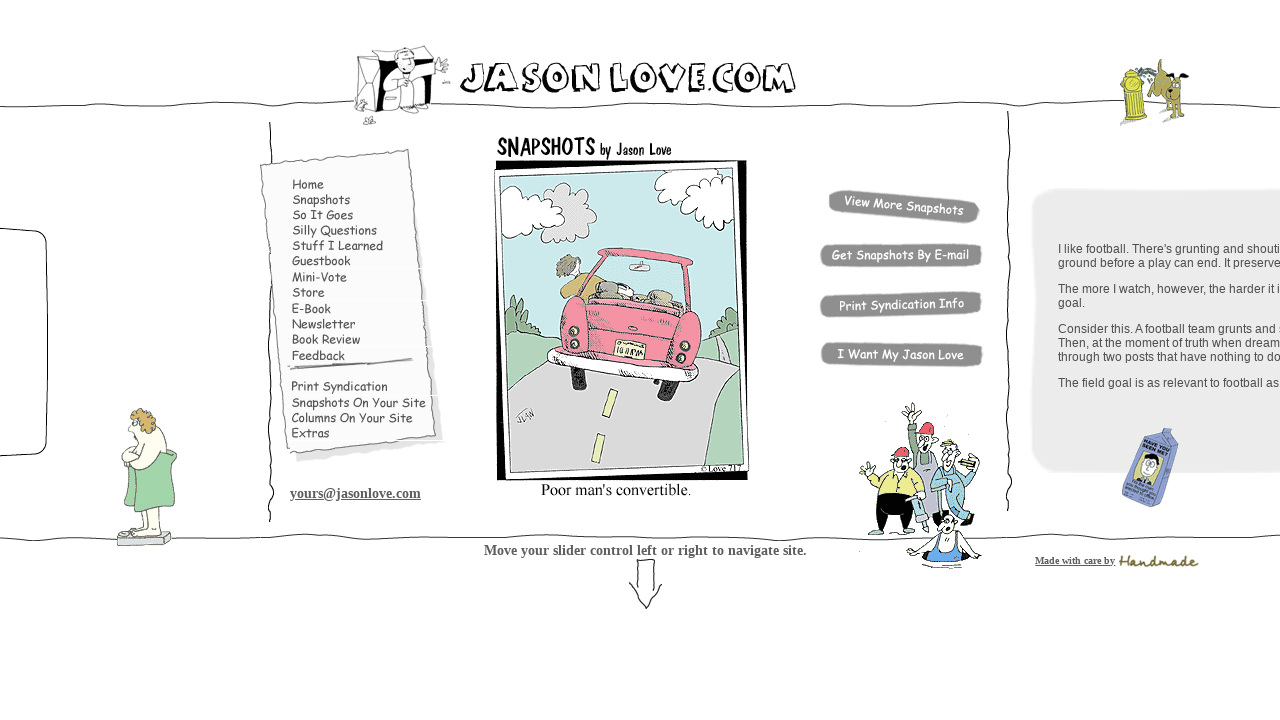

Scrolled down 500 pixels using JavaScript executor
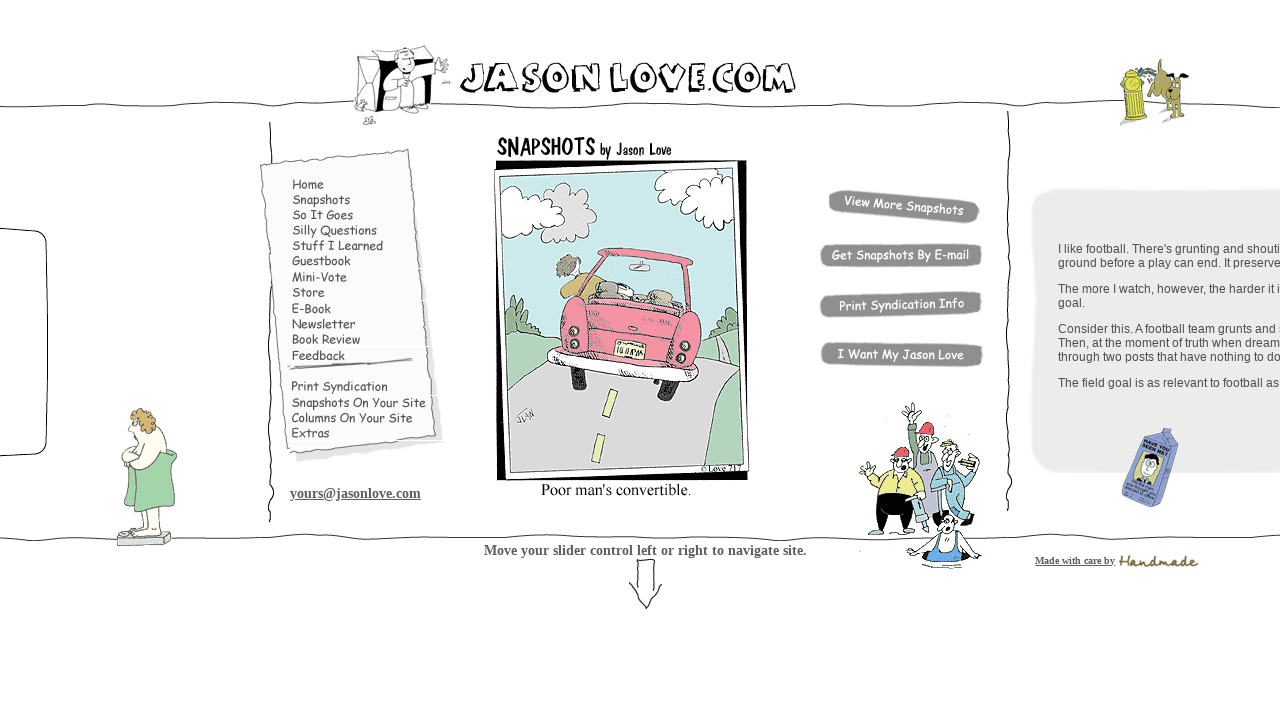

Waited 2 seconds after scrolling down
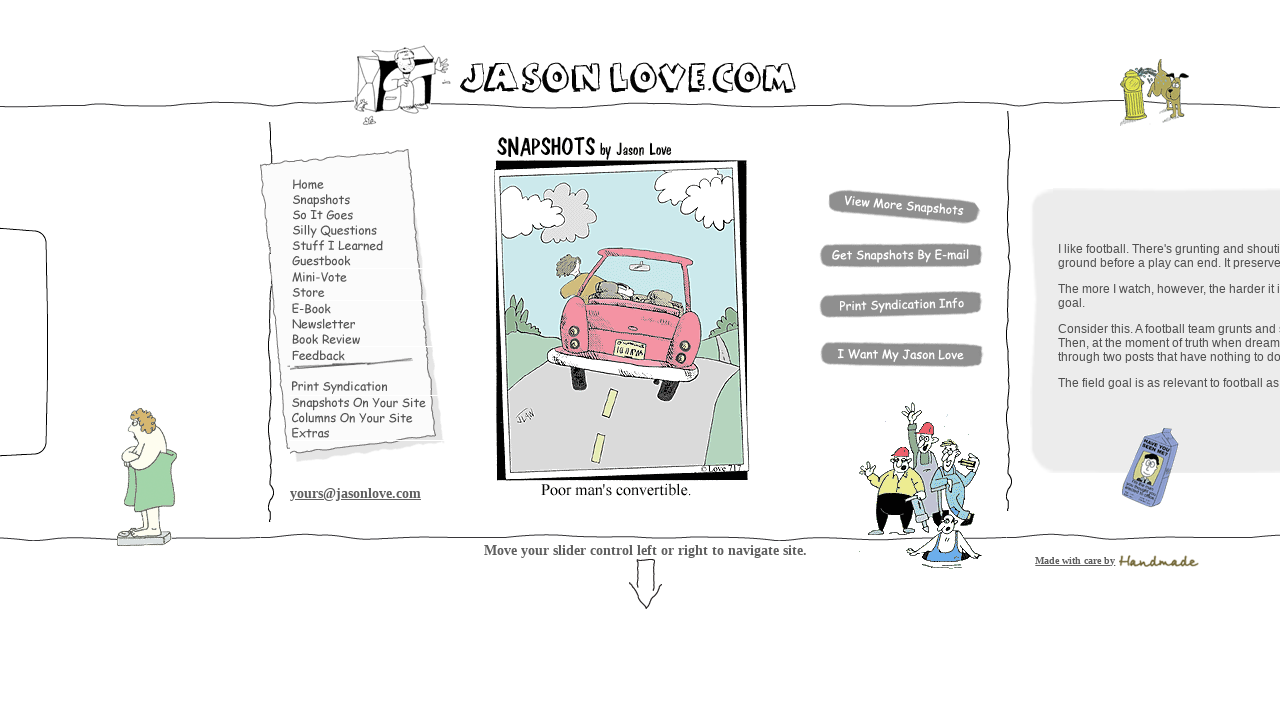

Scrolled up 500 pixels using JavaScript executor
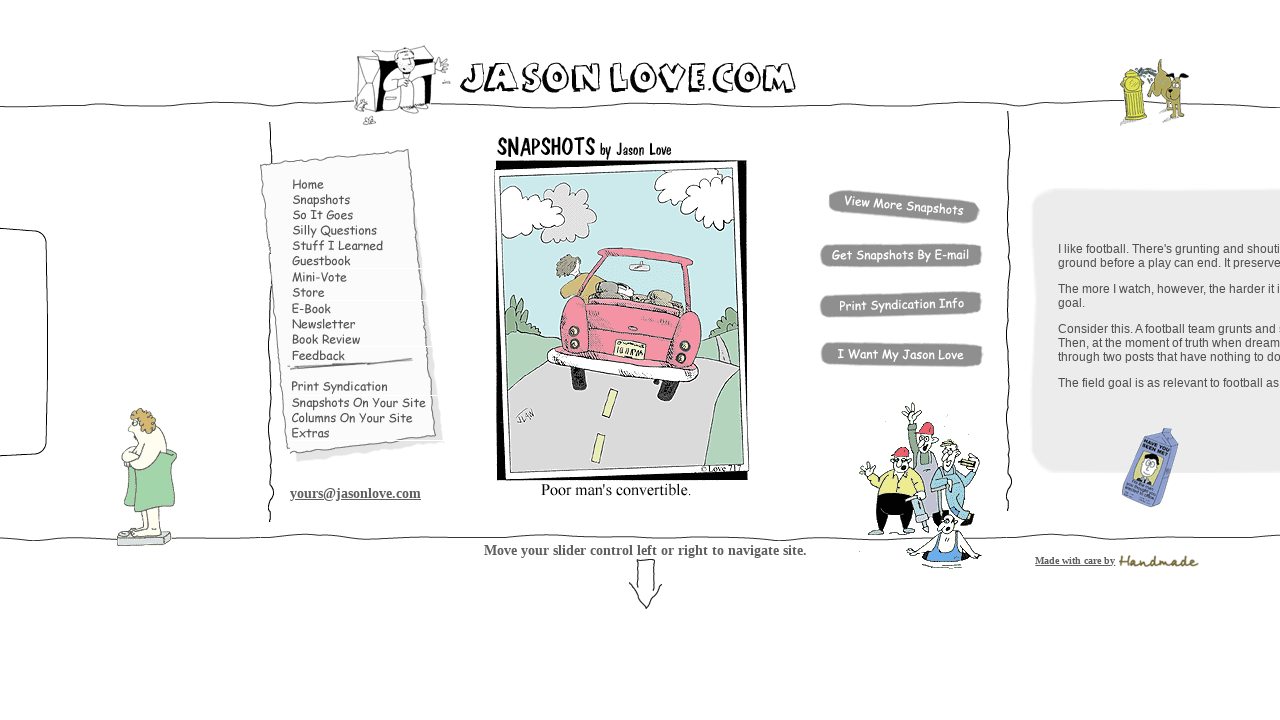

Waited 2 seconds after scrolling up
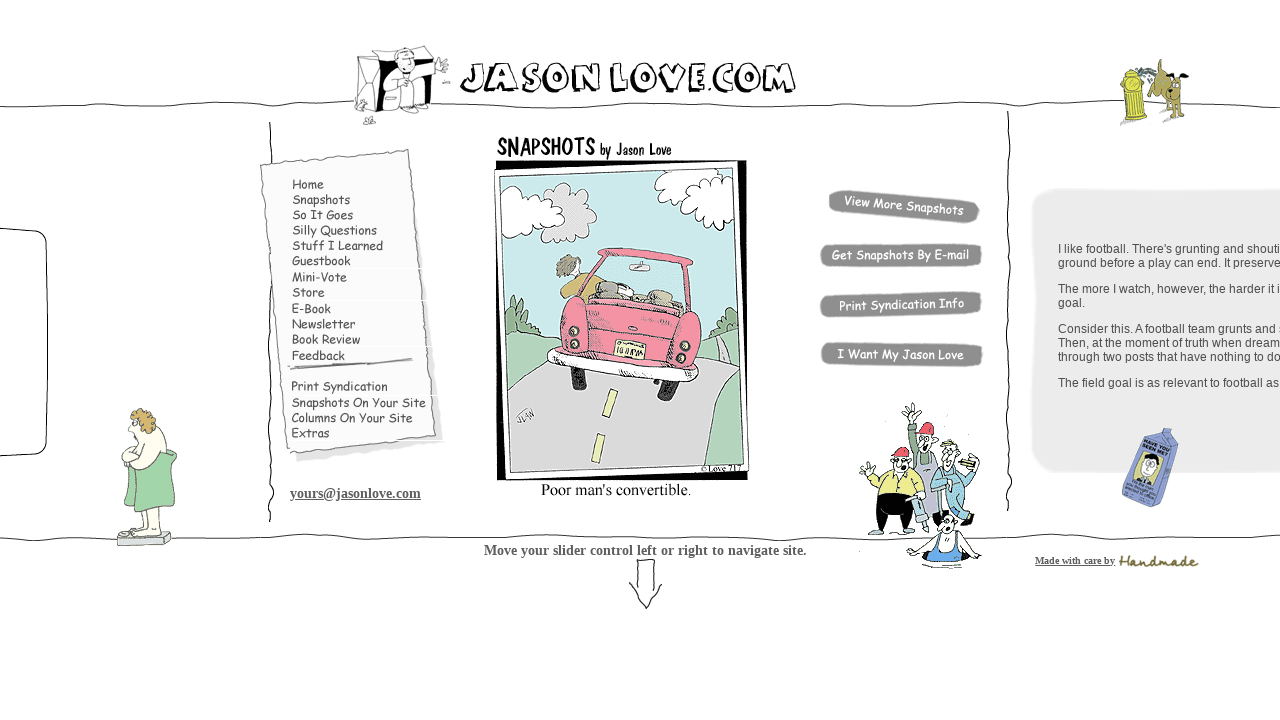

Scrolled right 500 pixels using JavaScript executor
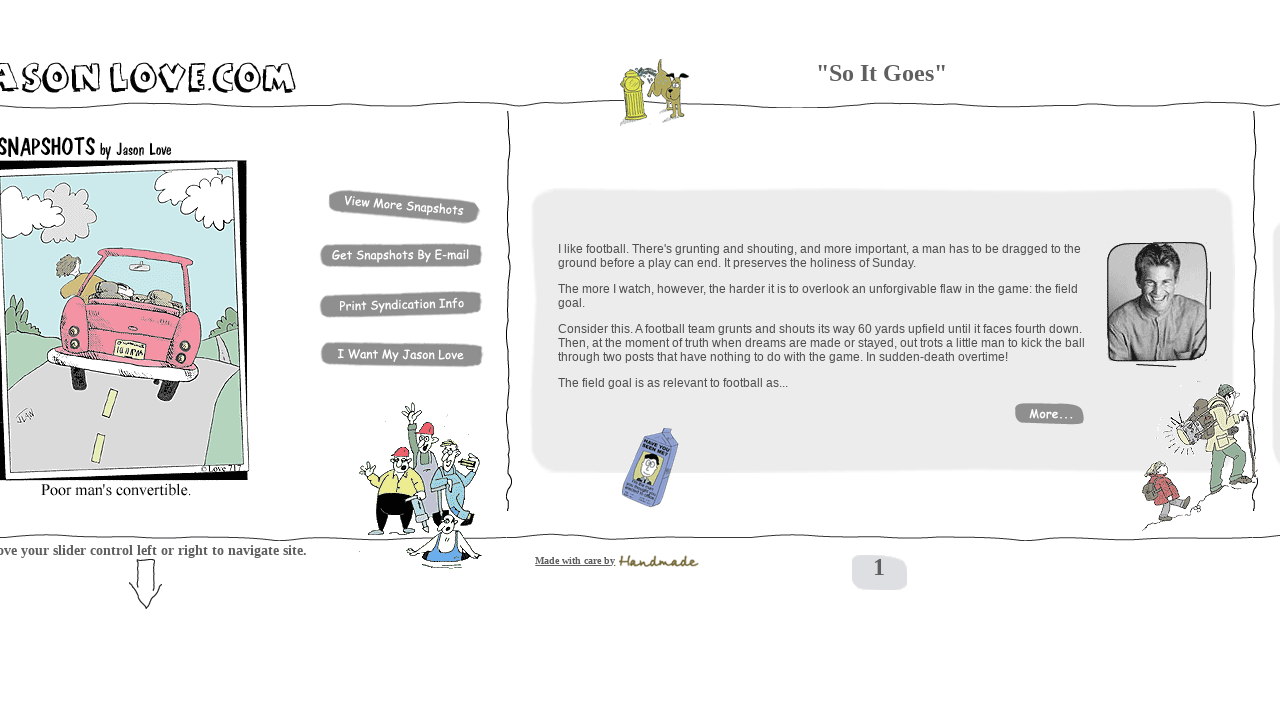

Waited 2 seconds after scrolling right
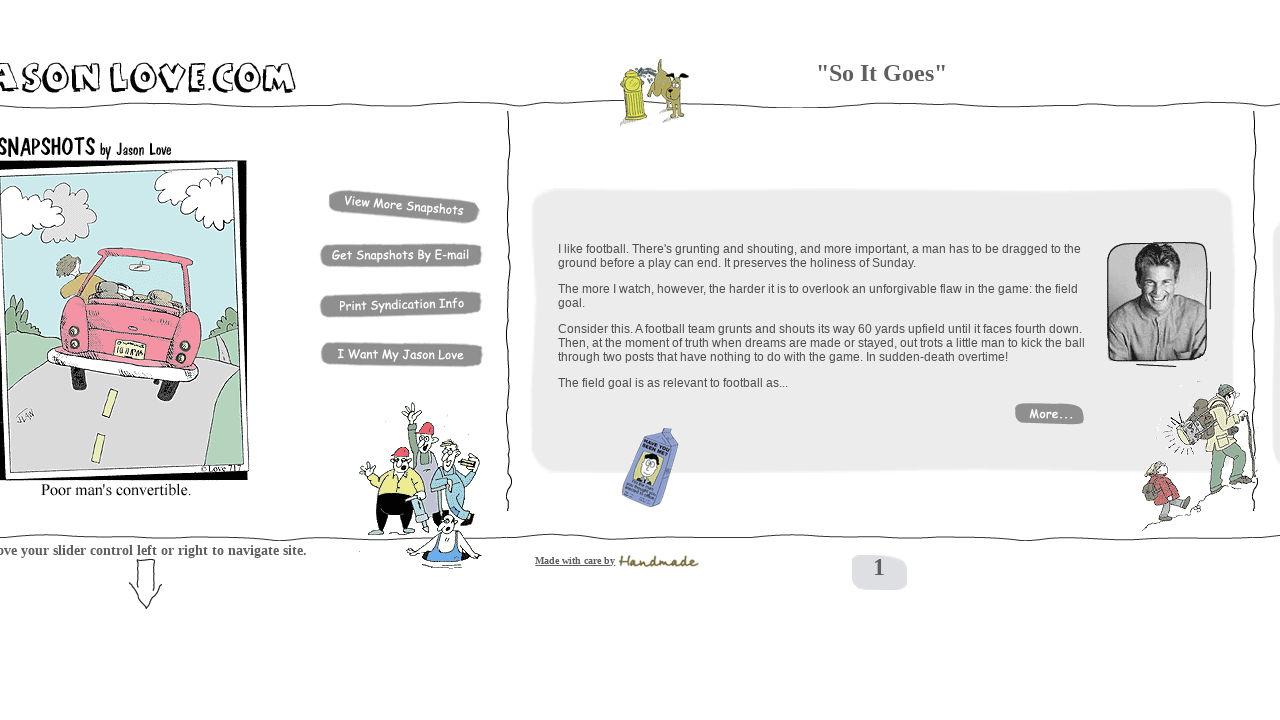

Scrolled left 500 pixels using JavaScript executor
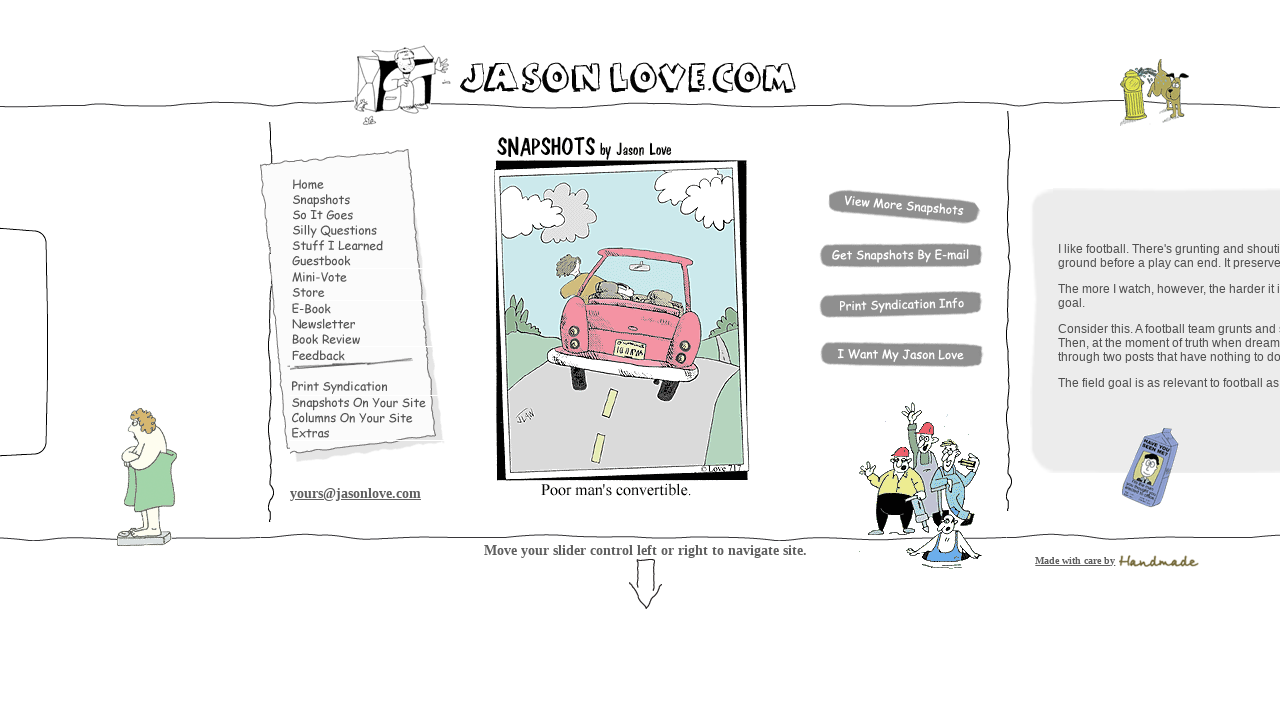

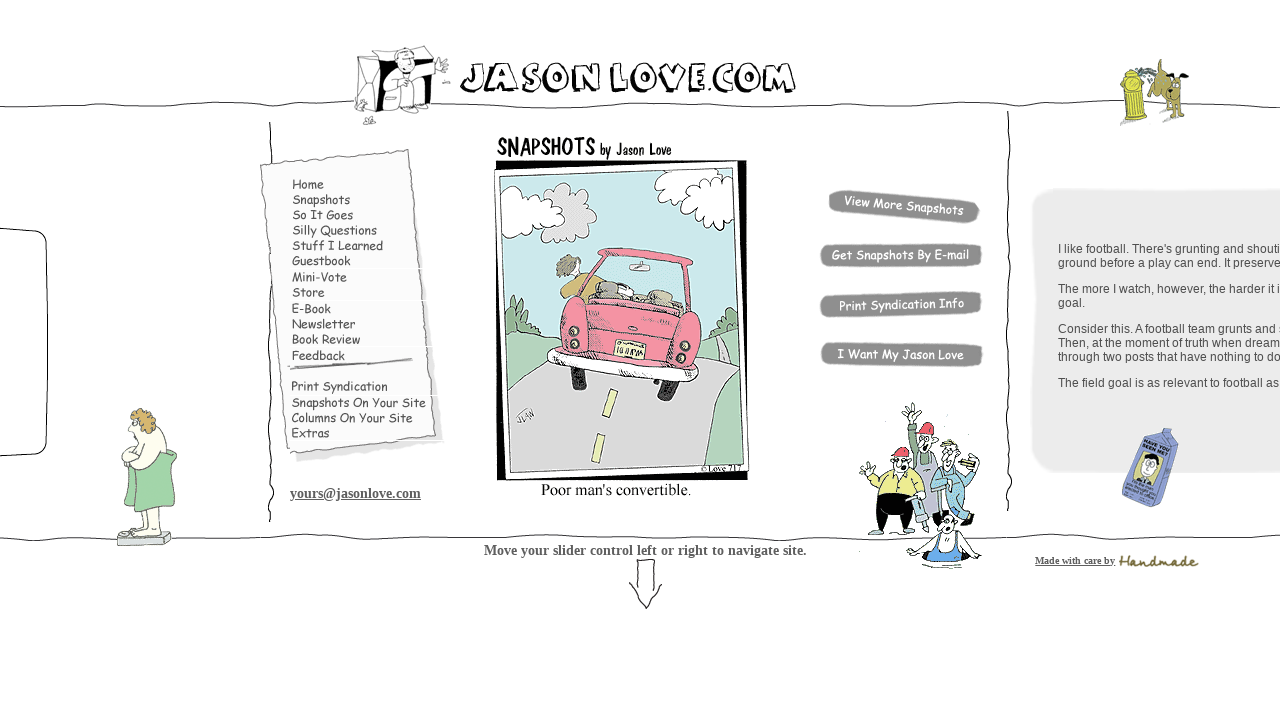